Tests language switching functionality by clicking English and Russian language options and verifying the "About Us" text changes accordingly.

Starting URL: https://zetreex.com/

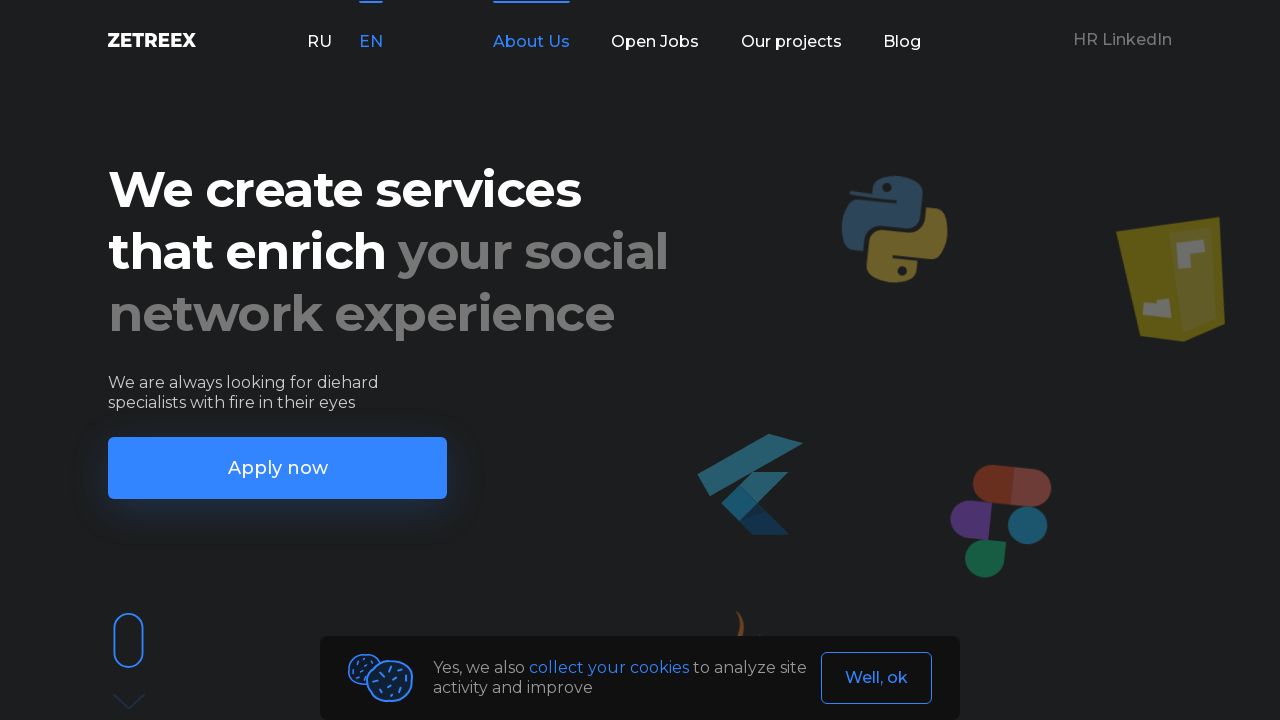

Clicked English language option at (371, 42) on xpath=//div[@id='app']/header//div[1]/div[2]/p
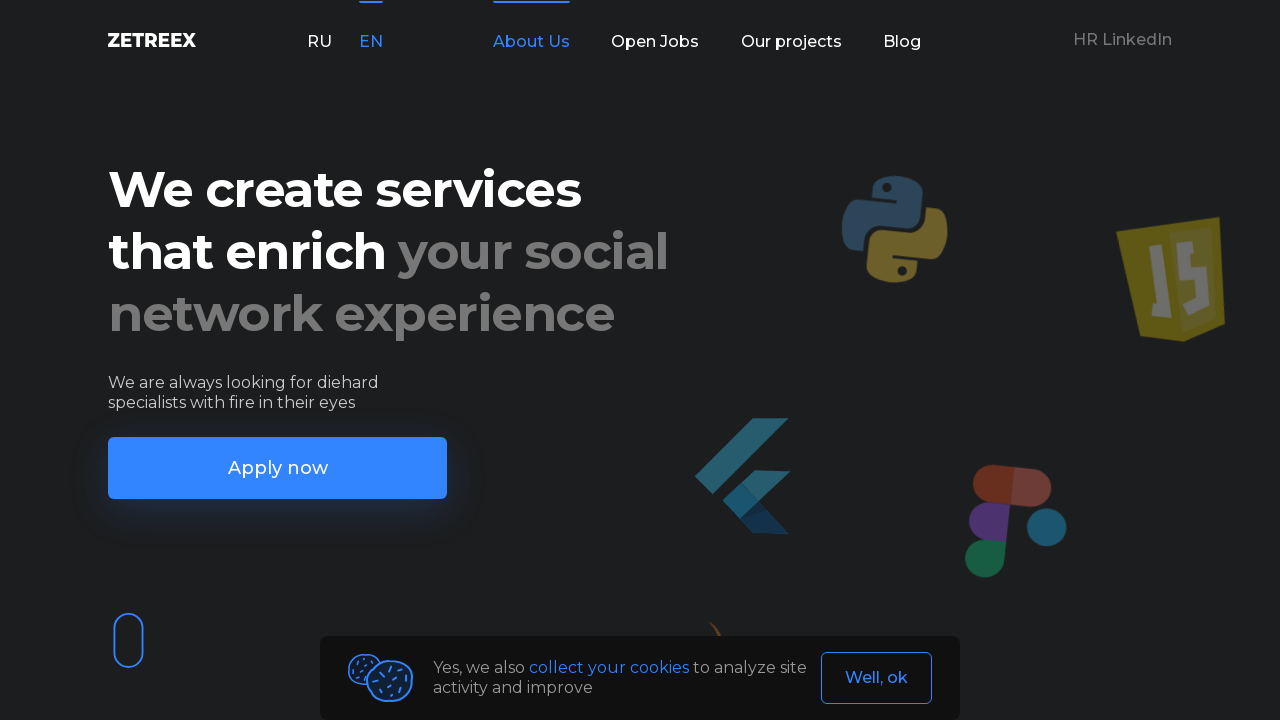

Verified English 'About Us' text is displayed
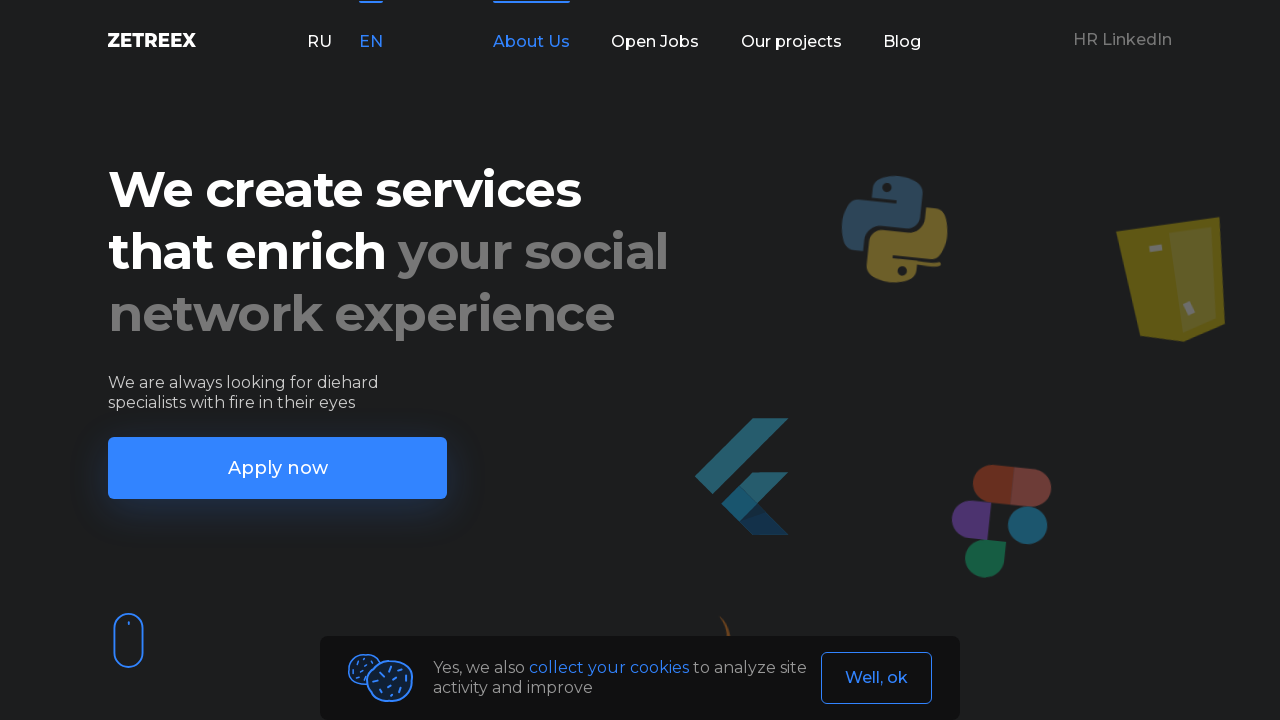

Clicked Russian language option at (319, 42) on xpath=//*[@id='app']/header/div/div/div[1]/div[1]/p
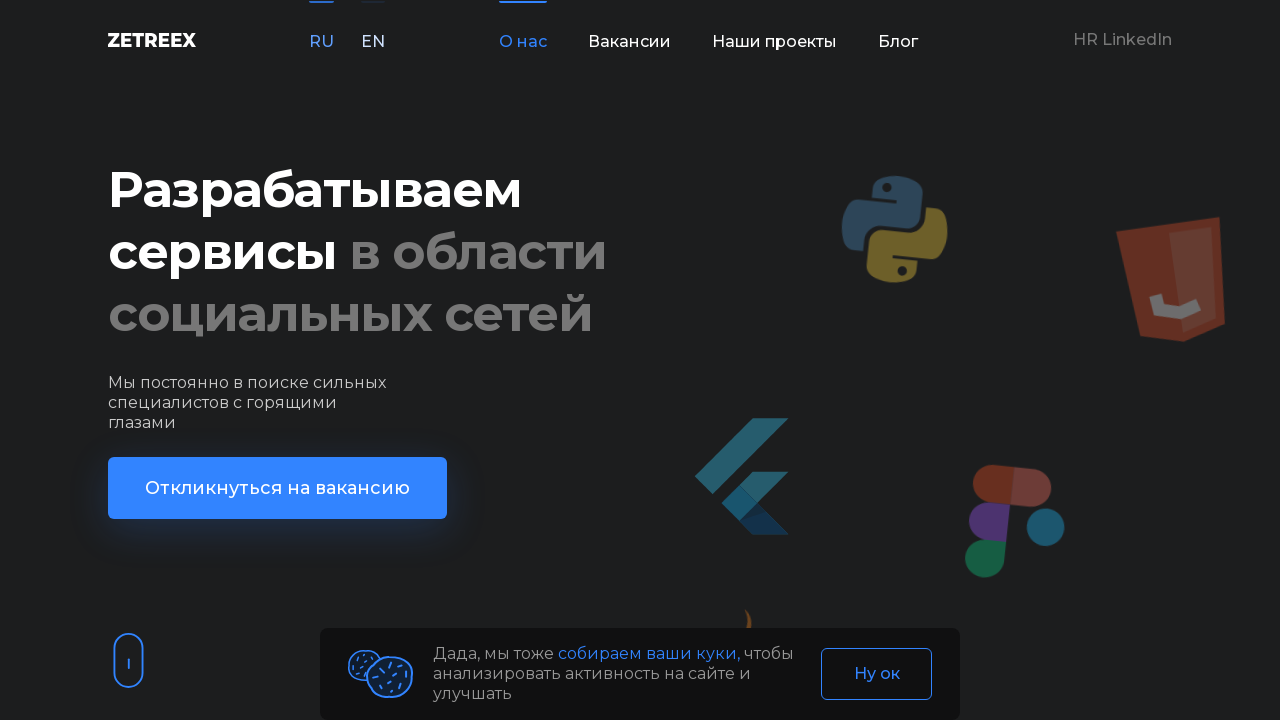

Verified Russian 'О нас' text is displayed
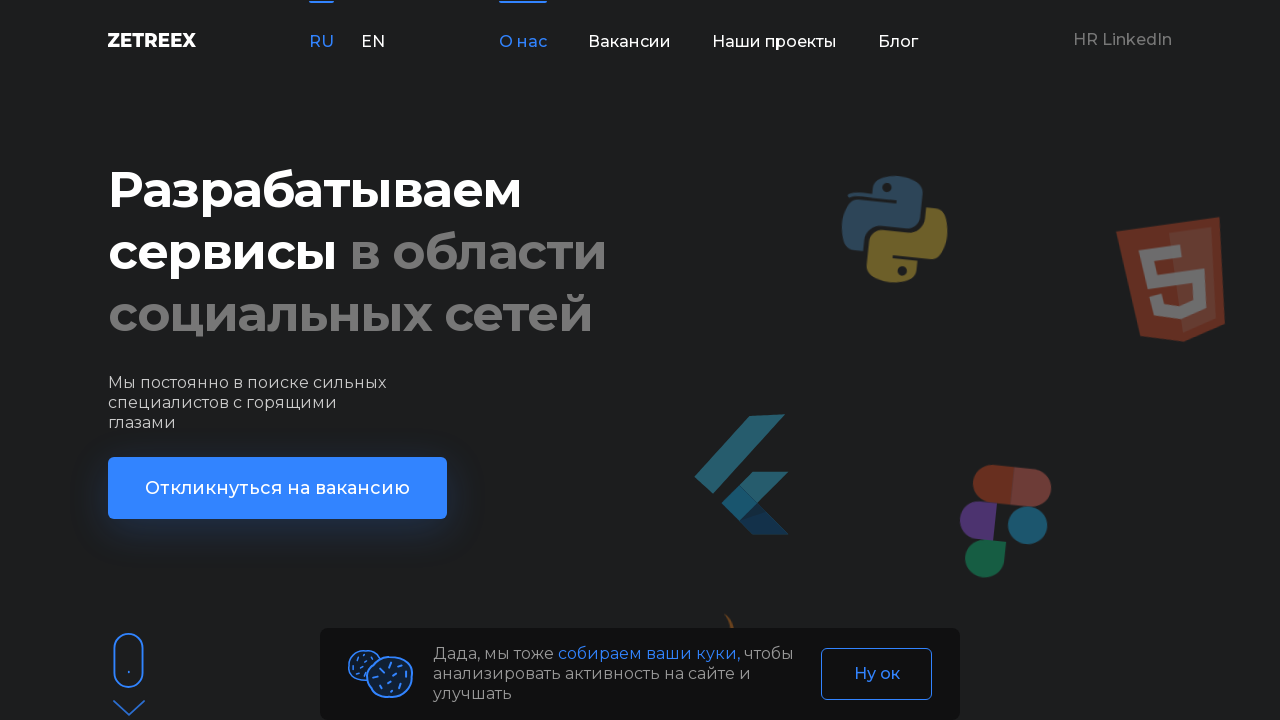

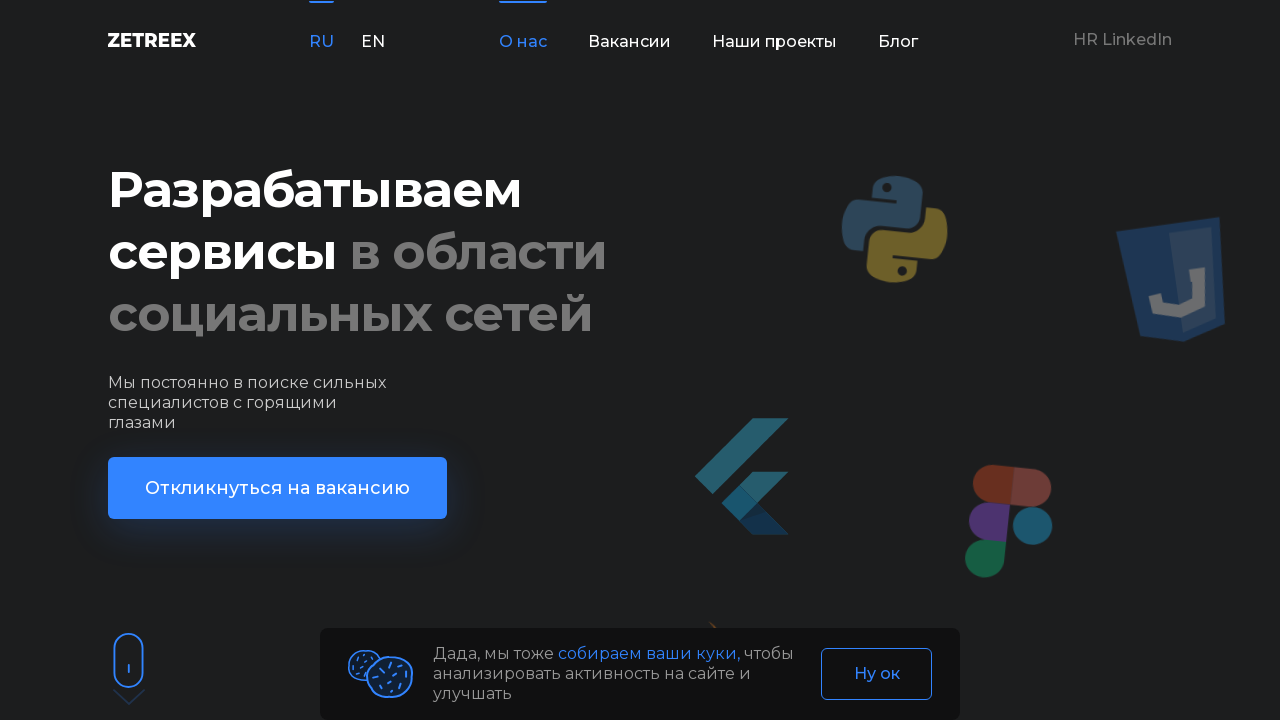